Navigates to the homepage and verifies the footer social media links are present for LinkedIn, Facebook, Instagram, X (Twitter), and YouTube.

Starting URL: https://www.techglobal-training.com/

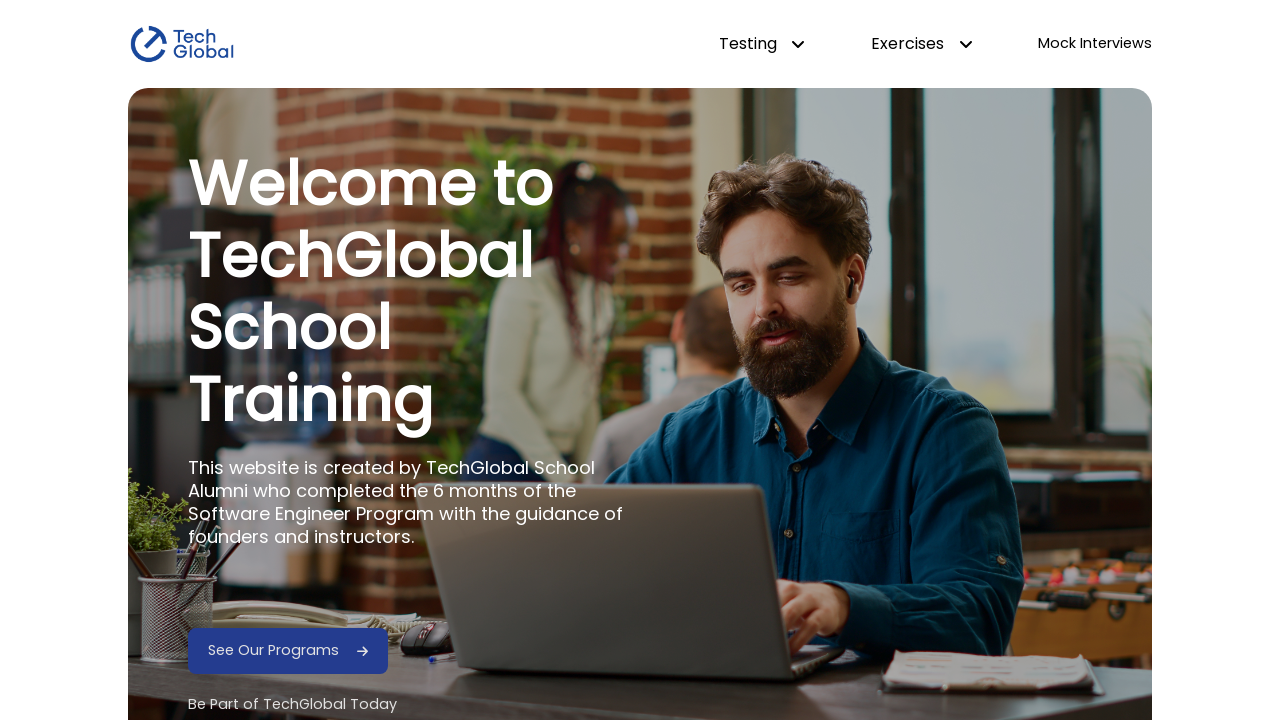

Navigated to homepage https://www.techglobal-training.com/
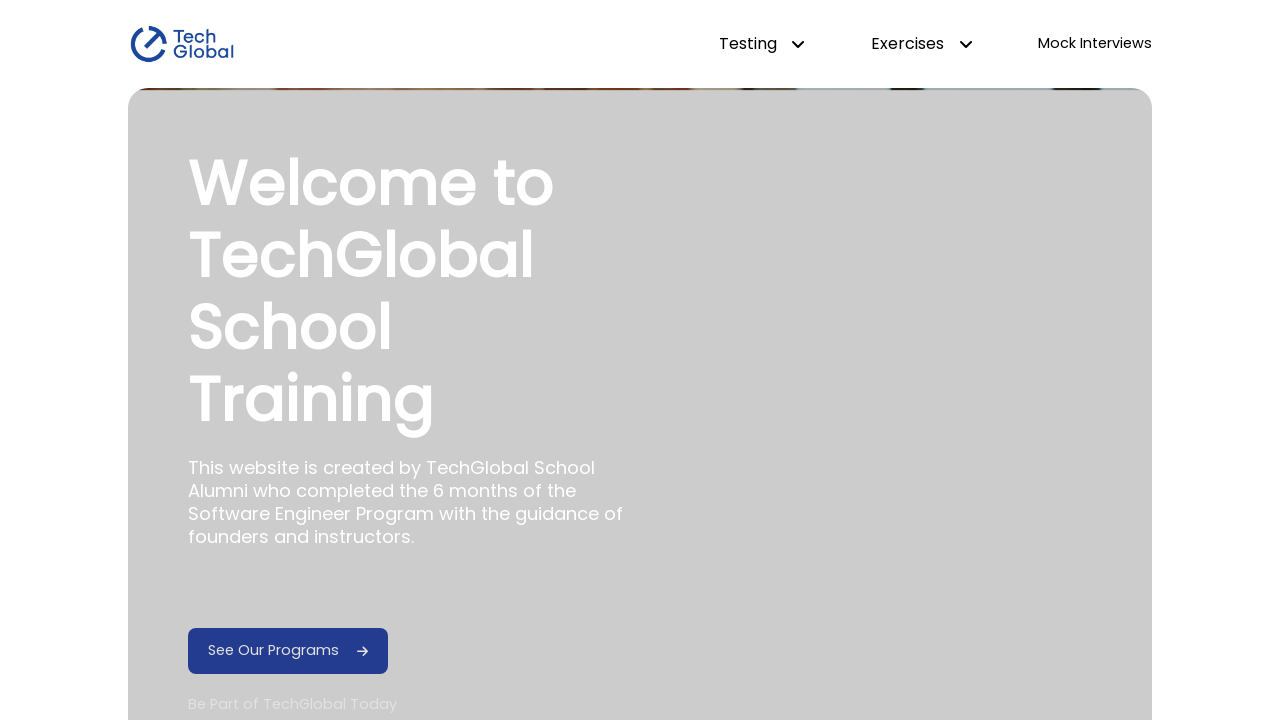

Footer socials section loaded
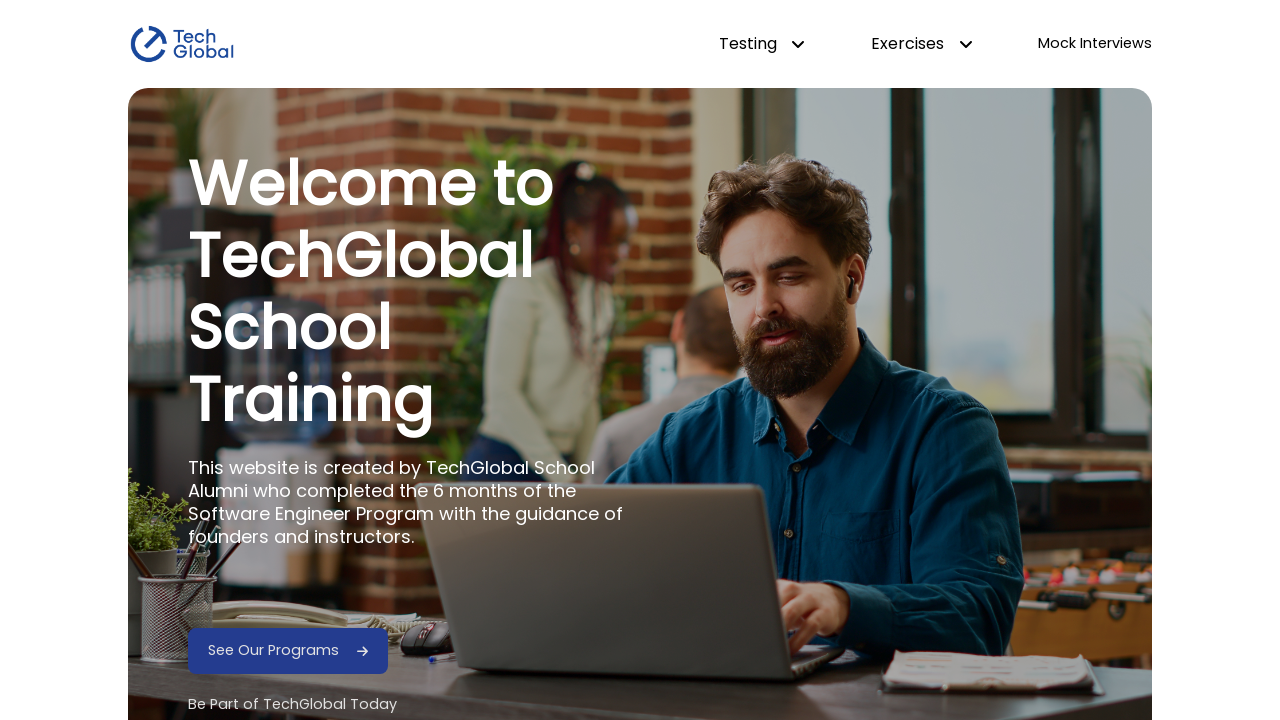

LinkedIn social media link is visible in footer
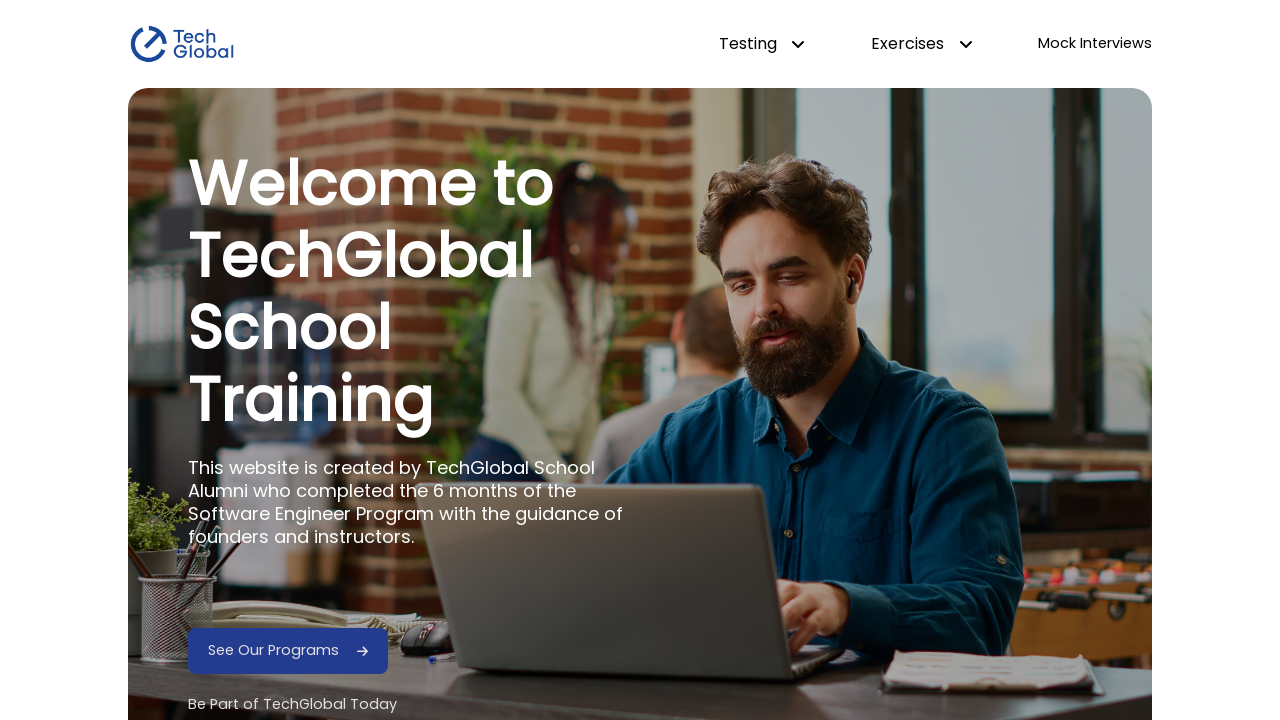

Facebook social media link is visible in footer
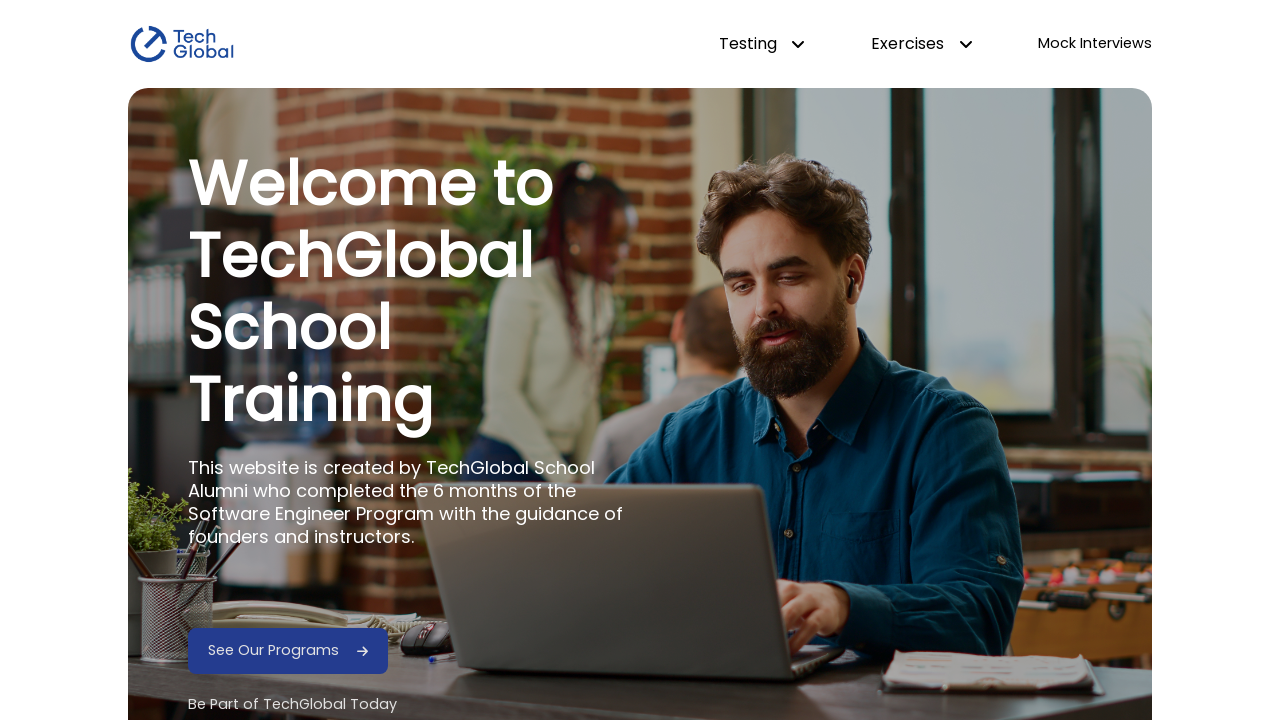

Instagram social media link is visible in footer
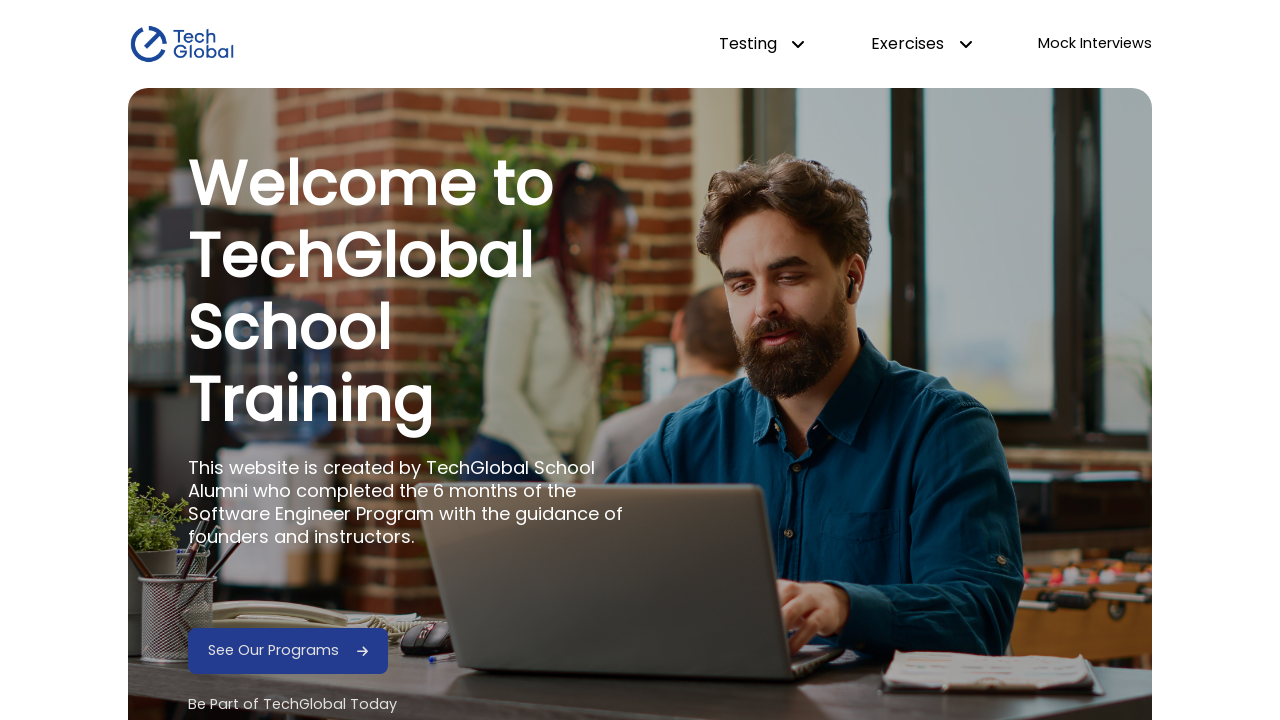

X (Twitter) social media link is visible in footer
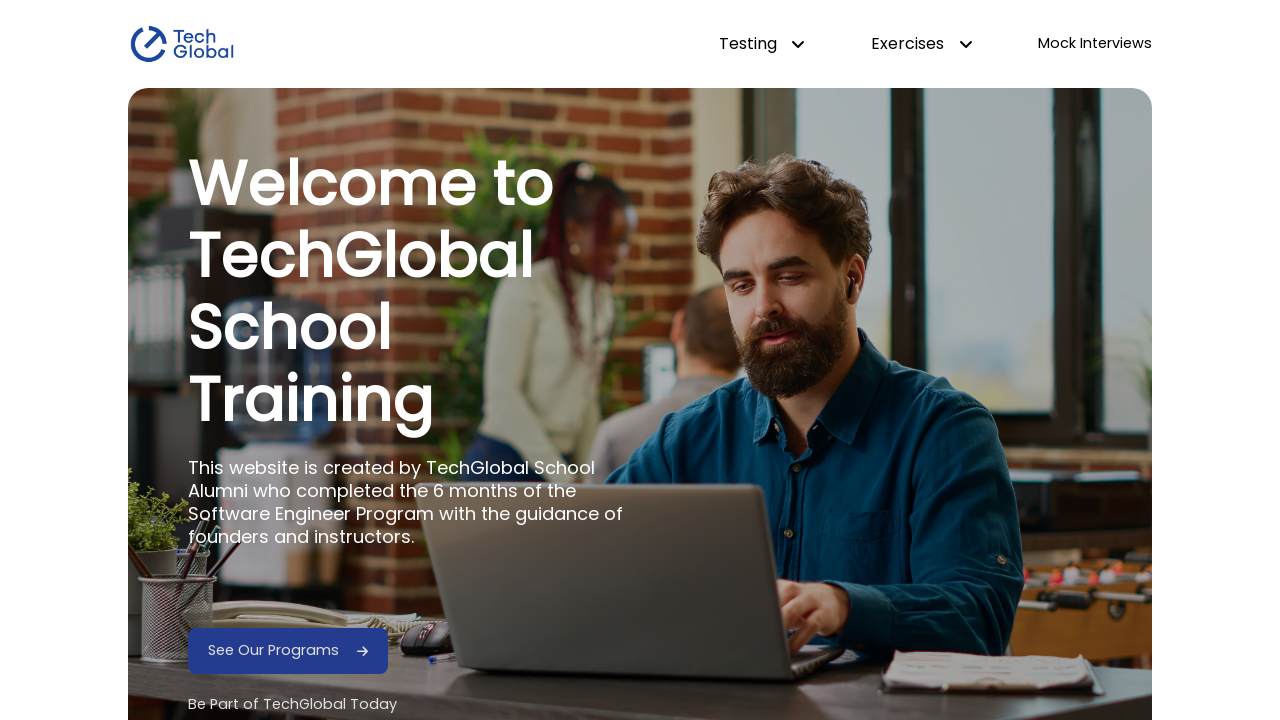

YouTube social media link is visible in footer
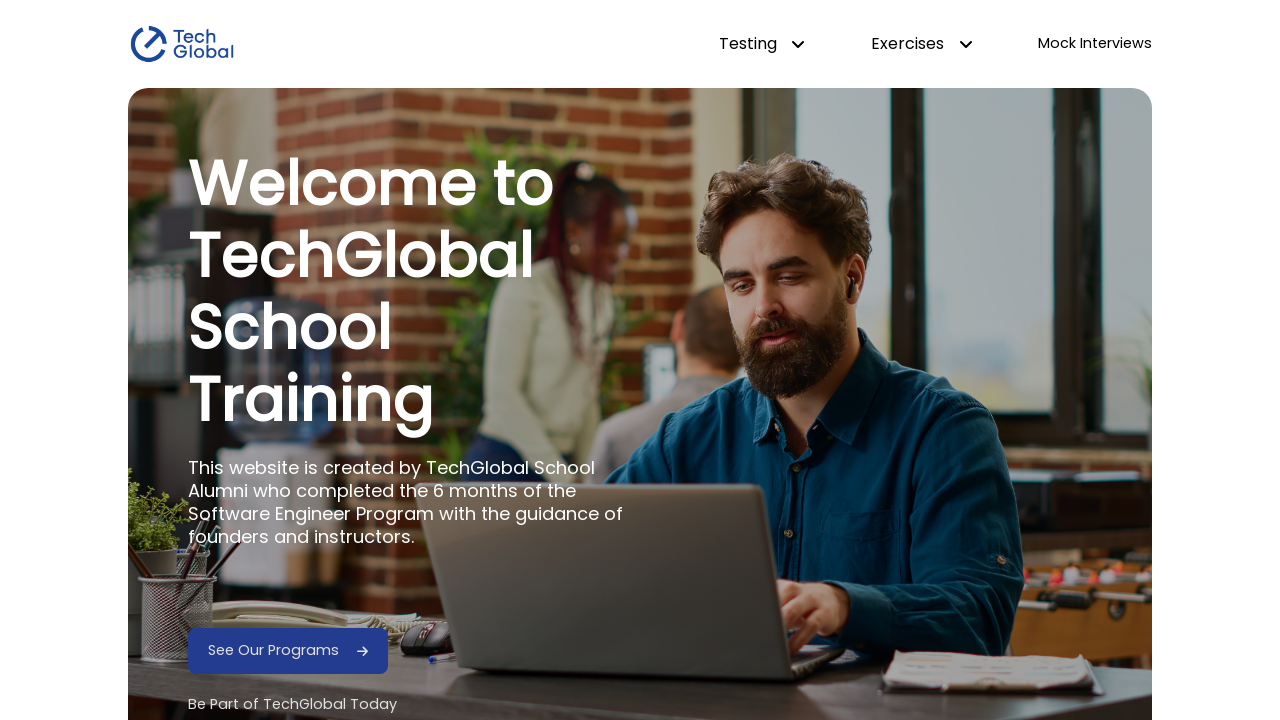

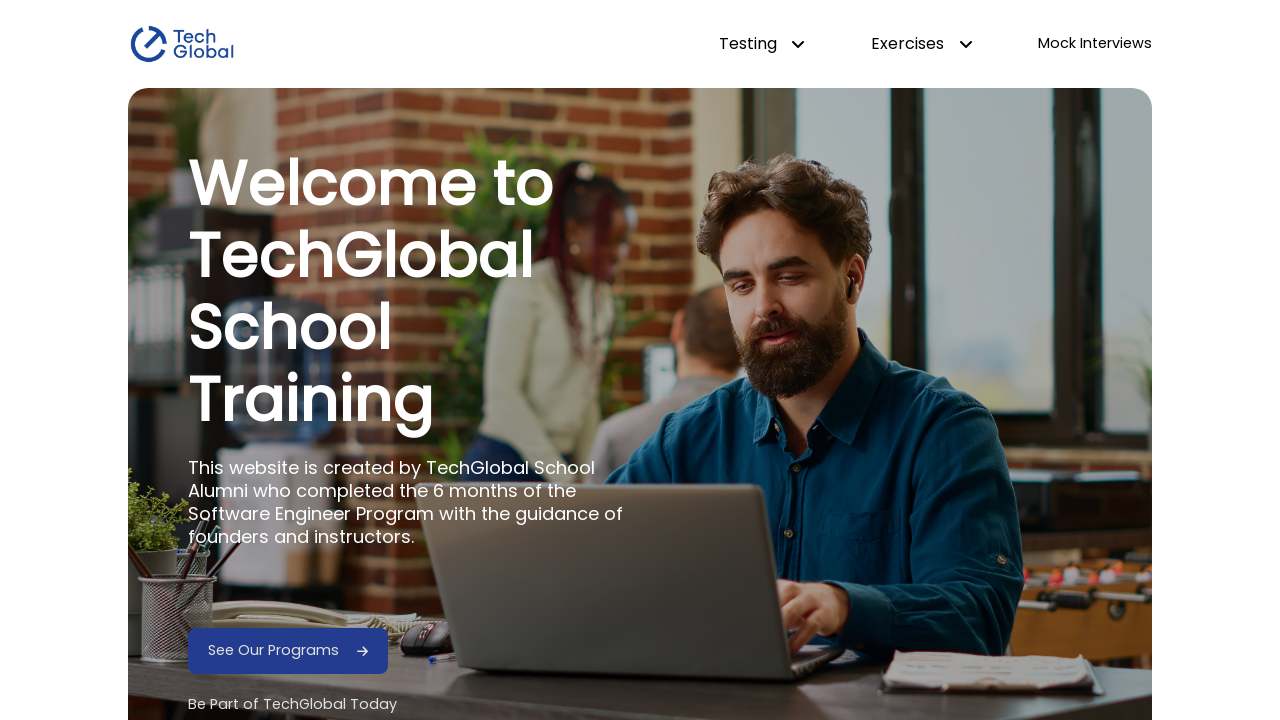